Tests search functionality on python.org by entering "pycon" in the search box and submitting the form, then verifying results are returned.

Starting URL: http://www.python.org

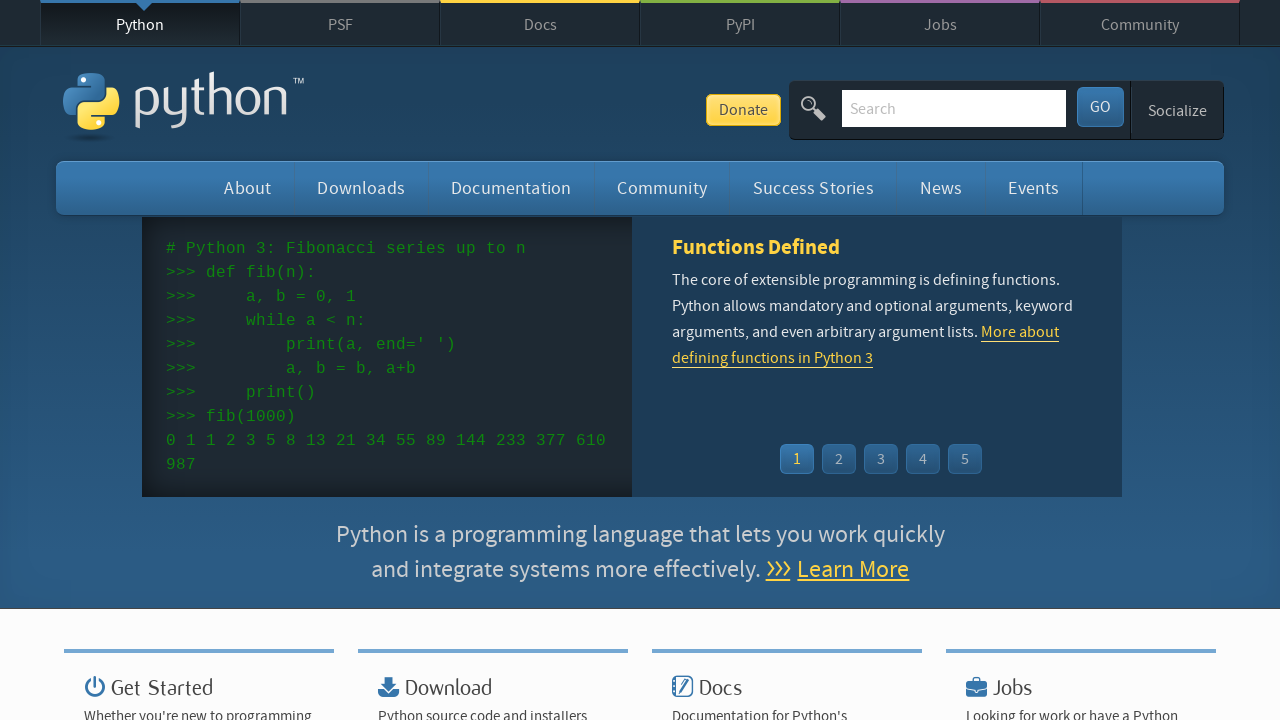

Filled search field with 'pycon' on input[name='q']
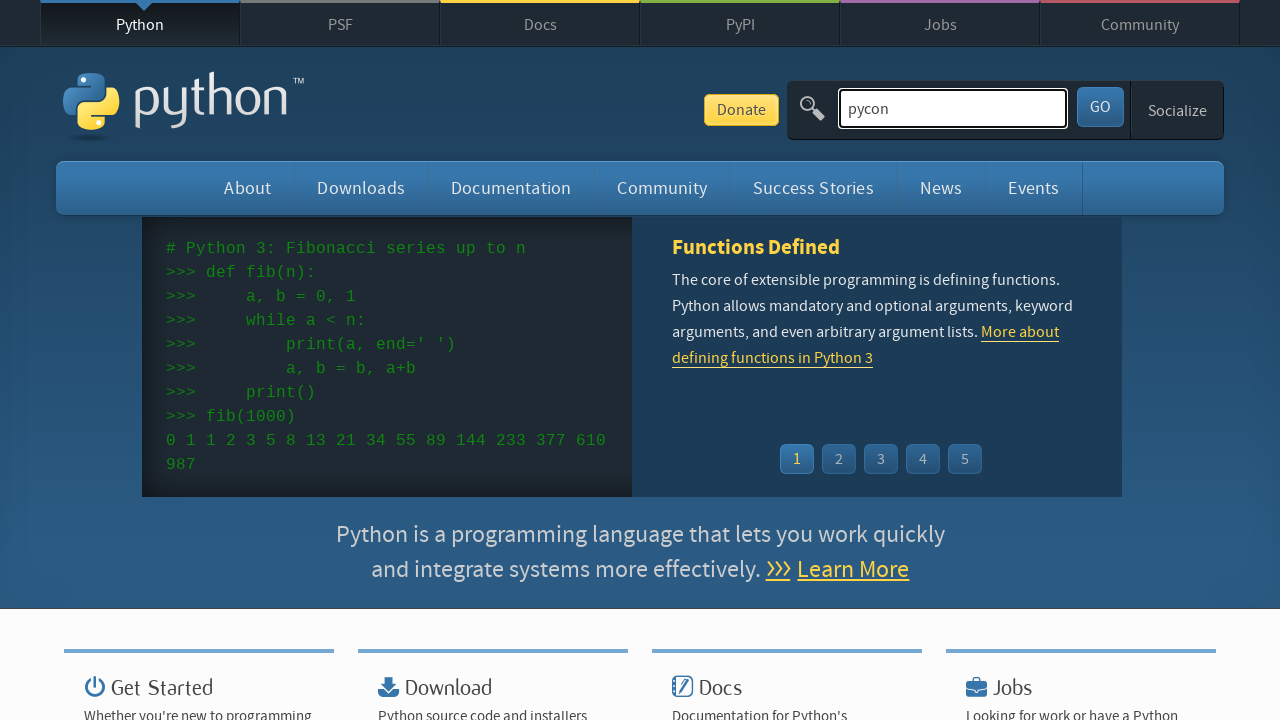

Pressed Enter to submit search on input[name='q']
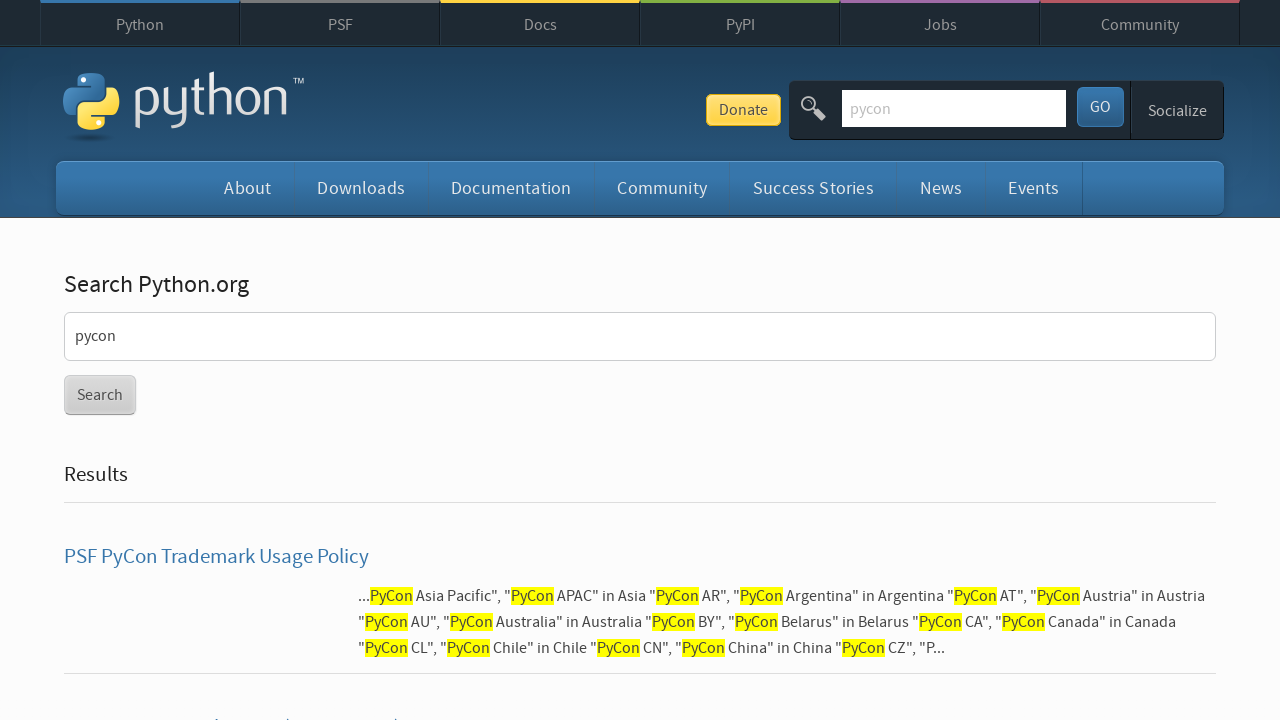

Search results page loaded
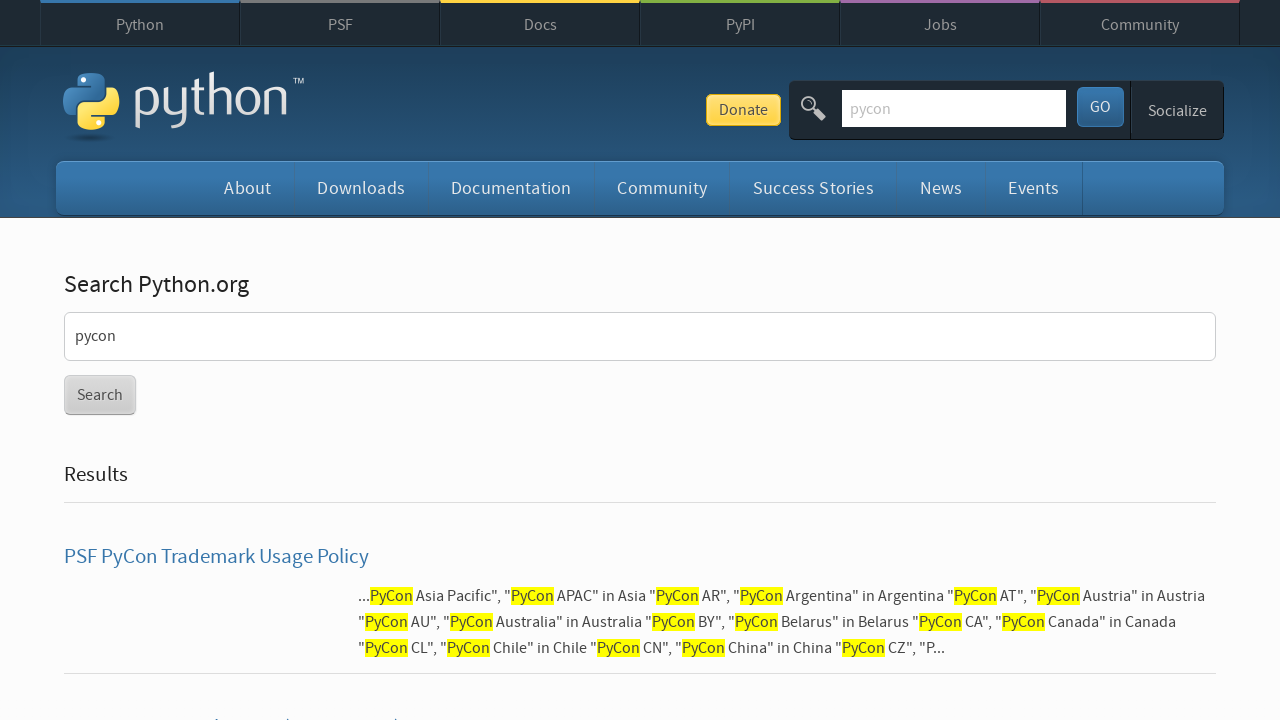

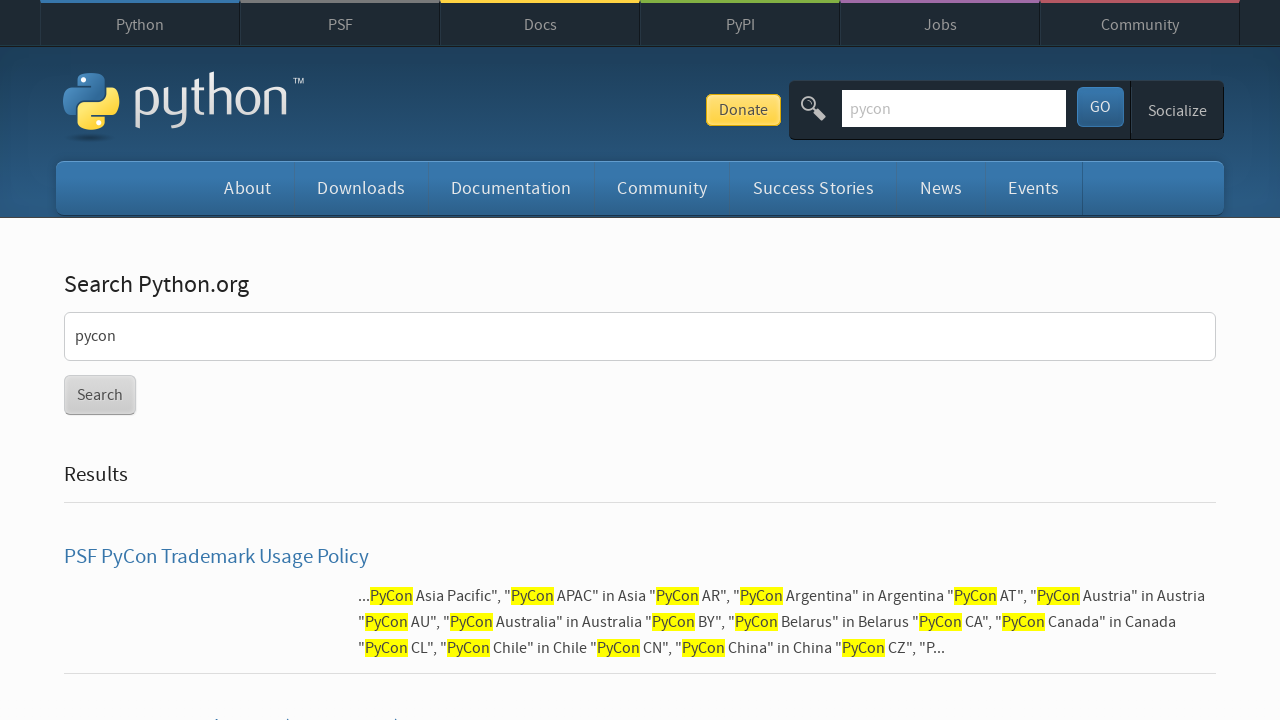